Navigates to the About Us page by clicking the About Us link

Starting URL: https://parabank.parasoft.com/parabank/index.htm

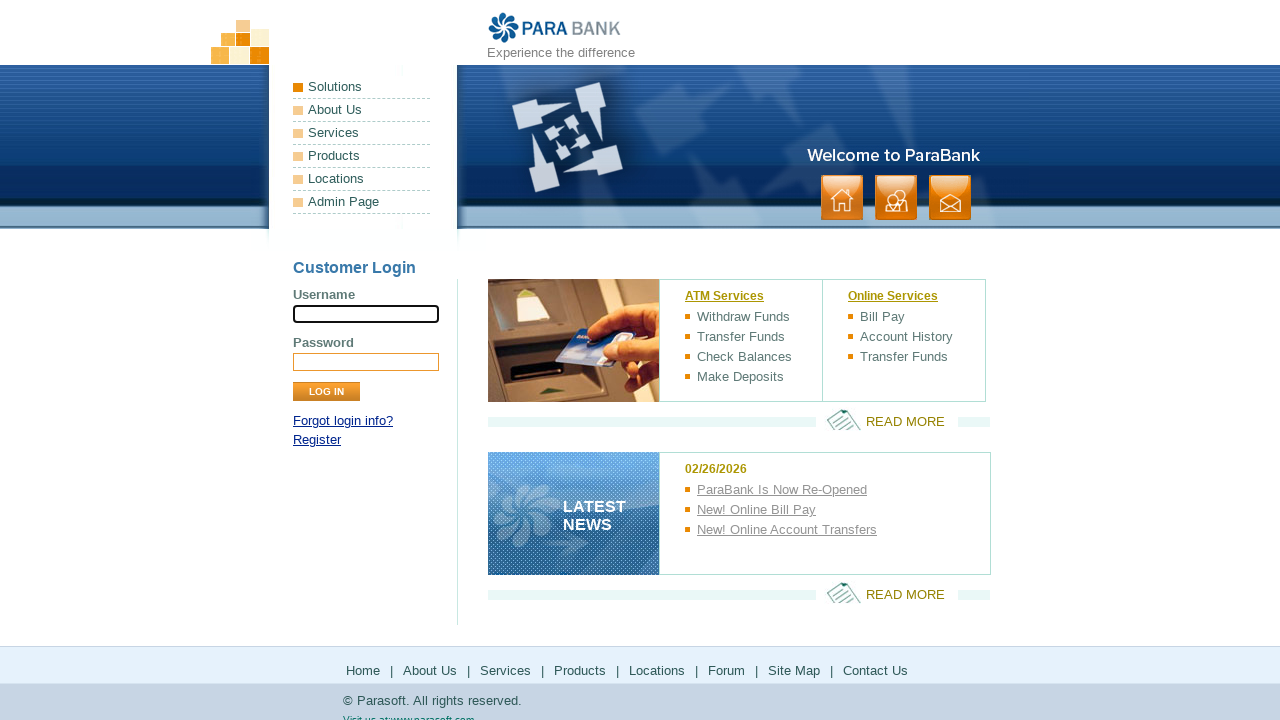

Clicked the About Us link at (362, 110) on a:text('About Us')
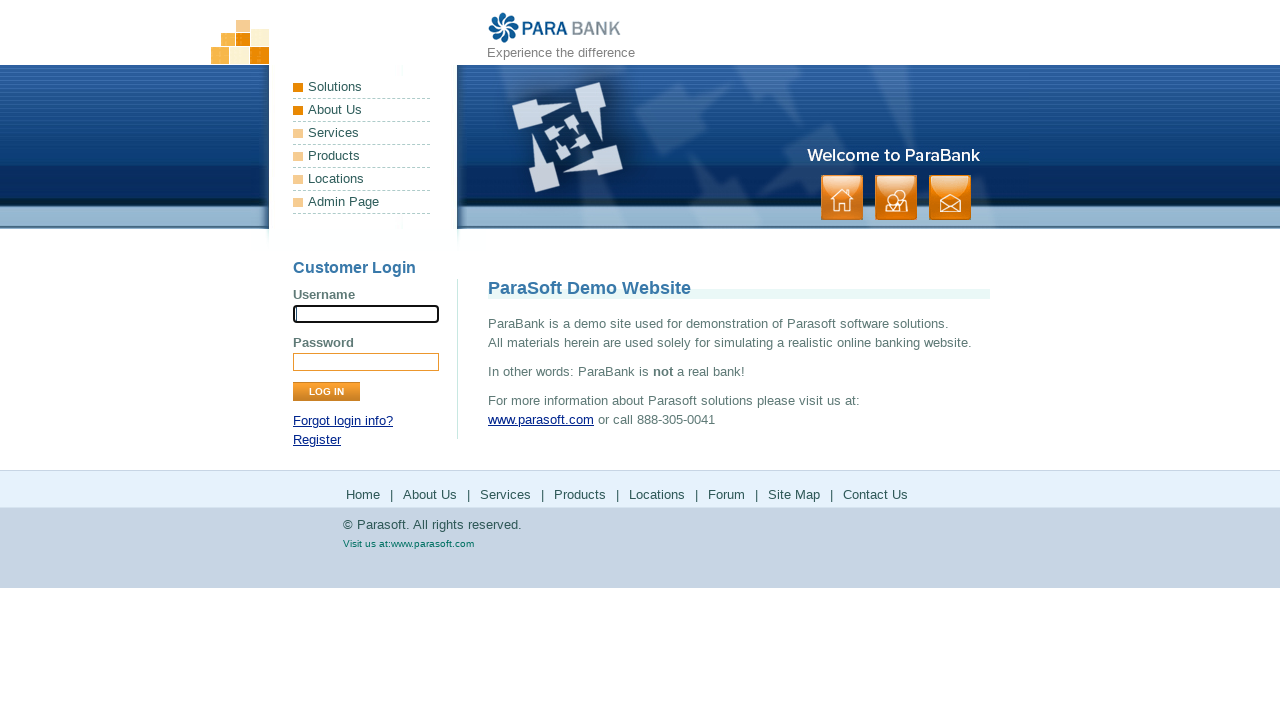

Retrieved page title for verification
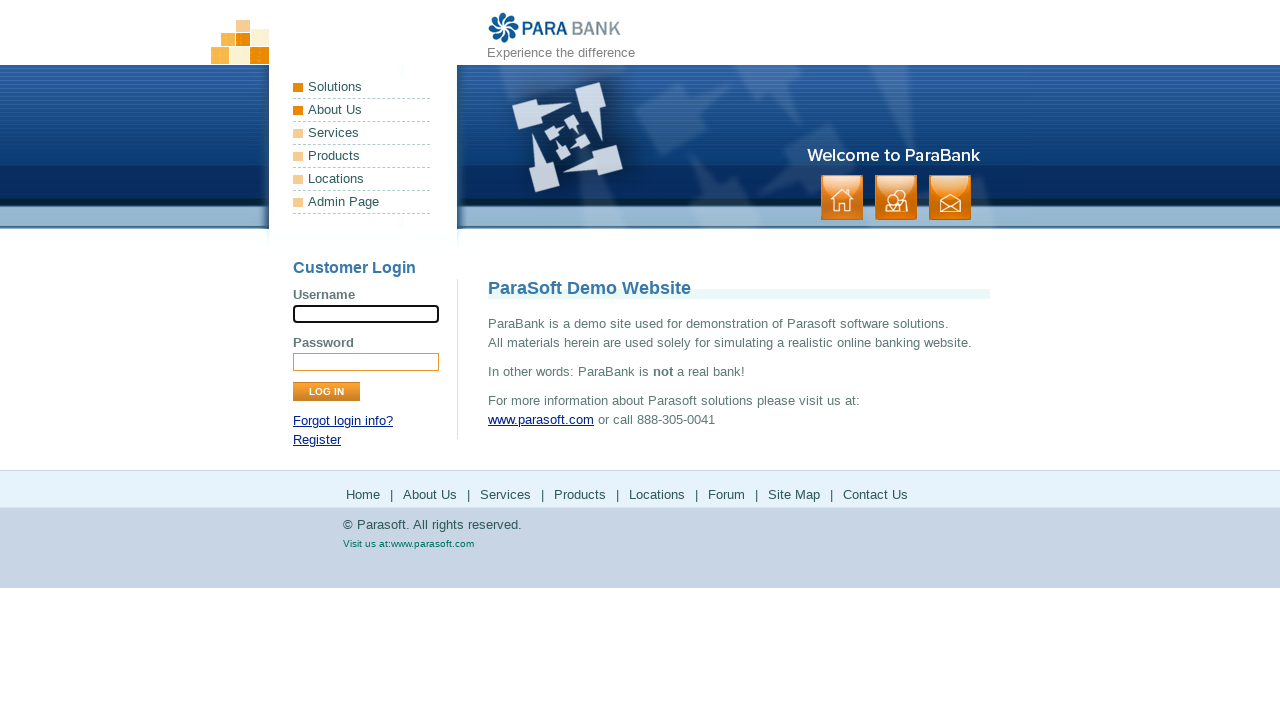

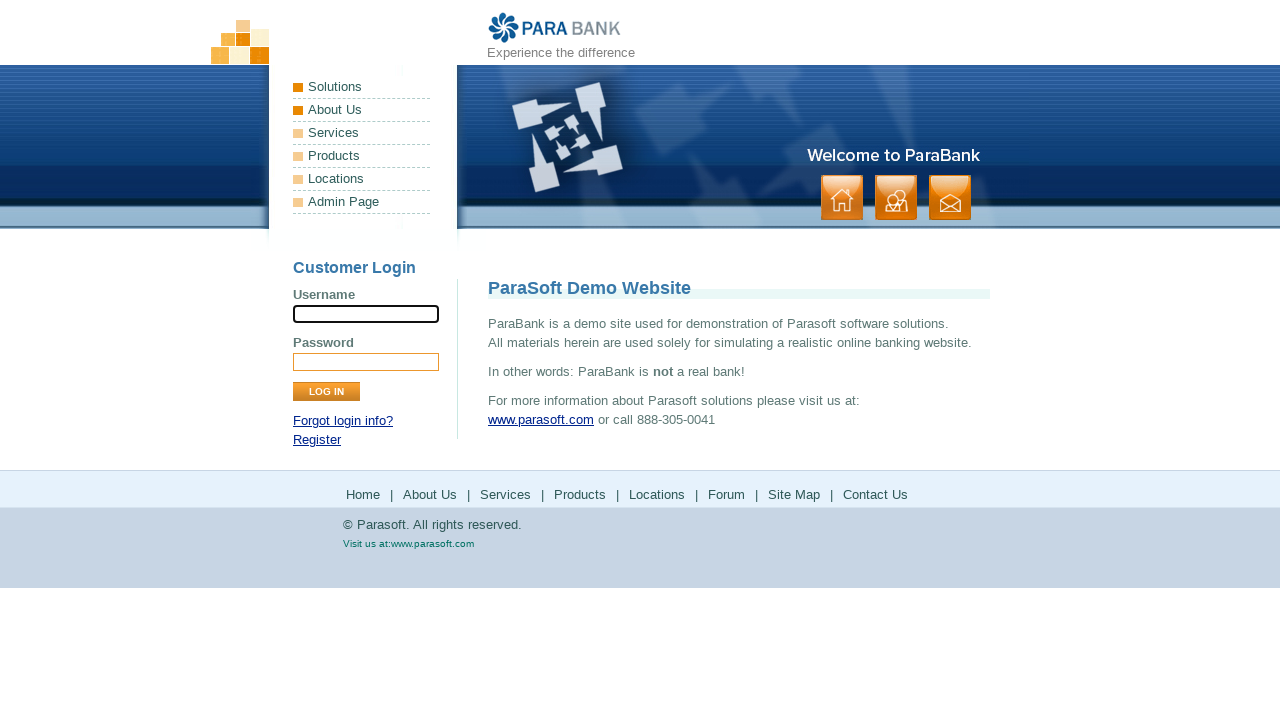